Tests that the todo counter displays the correct number of items as todos are added

Starting URL: https://demo.playwright.dev/todomvc

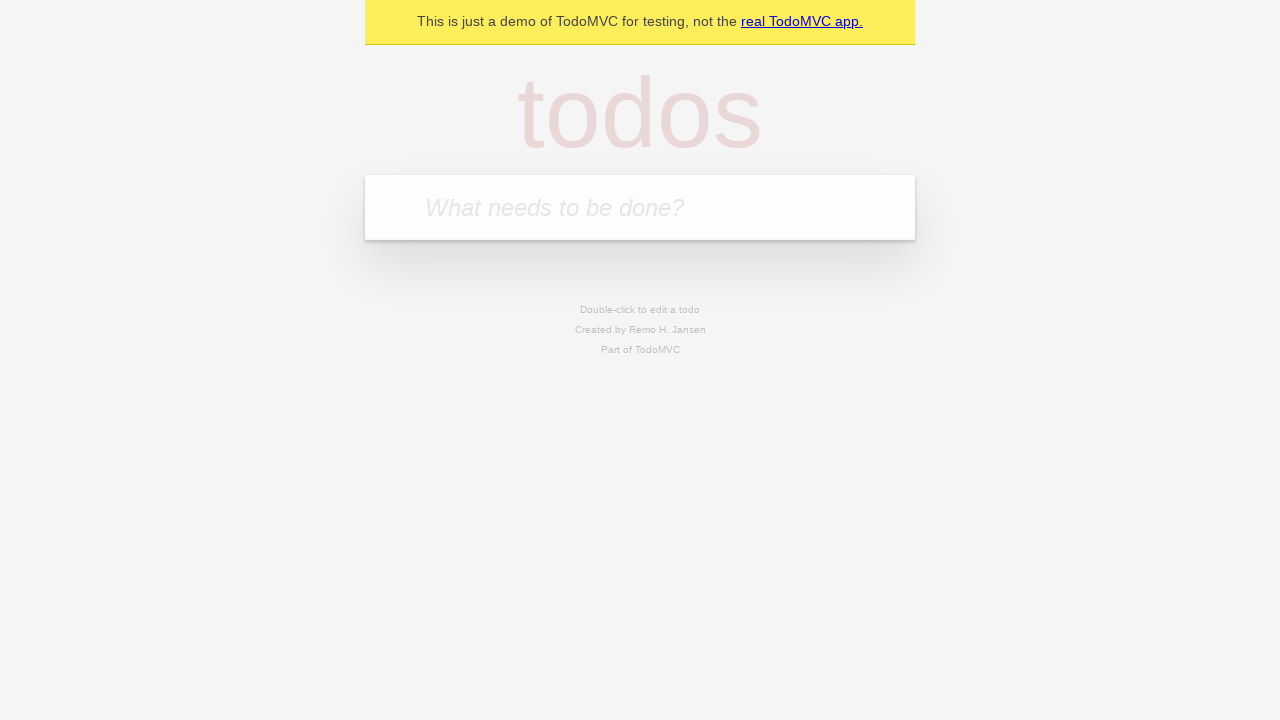

Located the todo input field with placeholder 'What needs to be done?'
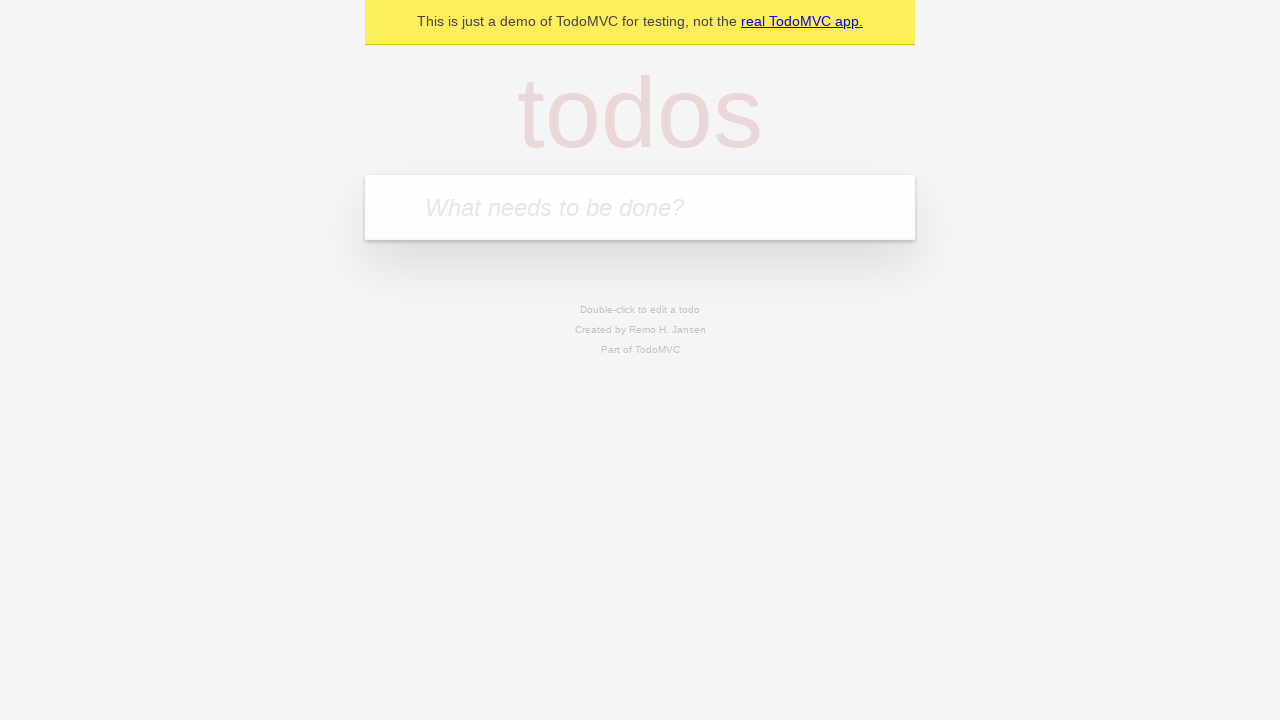

Filled todo input with 'buy some cheese' on internal:attr=[placeholder="What needs to be done?"i]
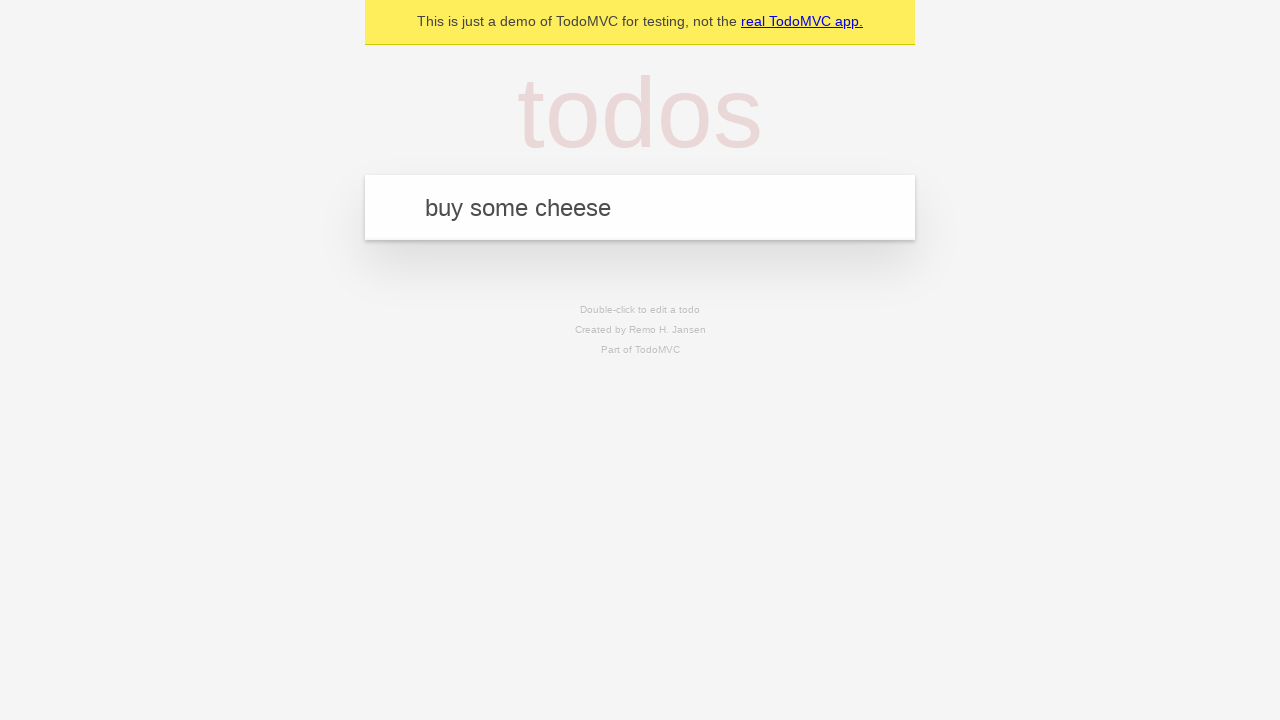

Pressed Enter to add first todo on internal:attr=[placeholder="What needs to be done?"i]
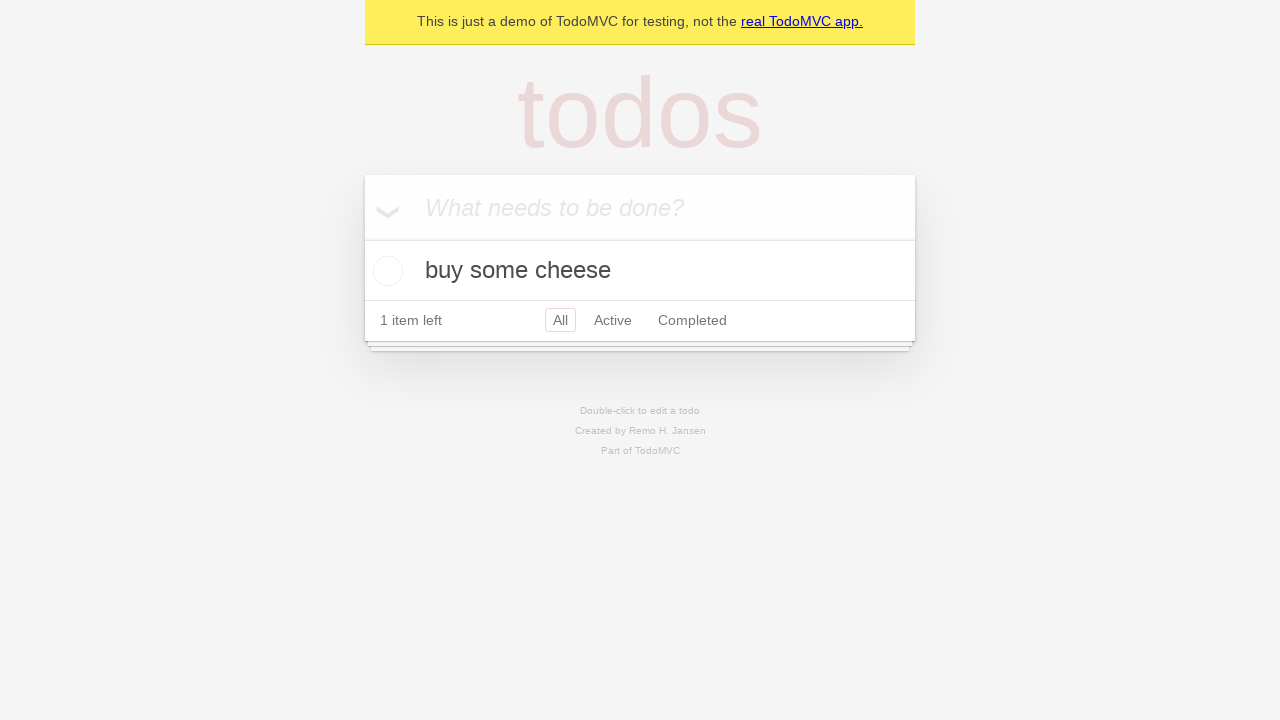

Todo counter element loaded after adding first item
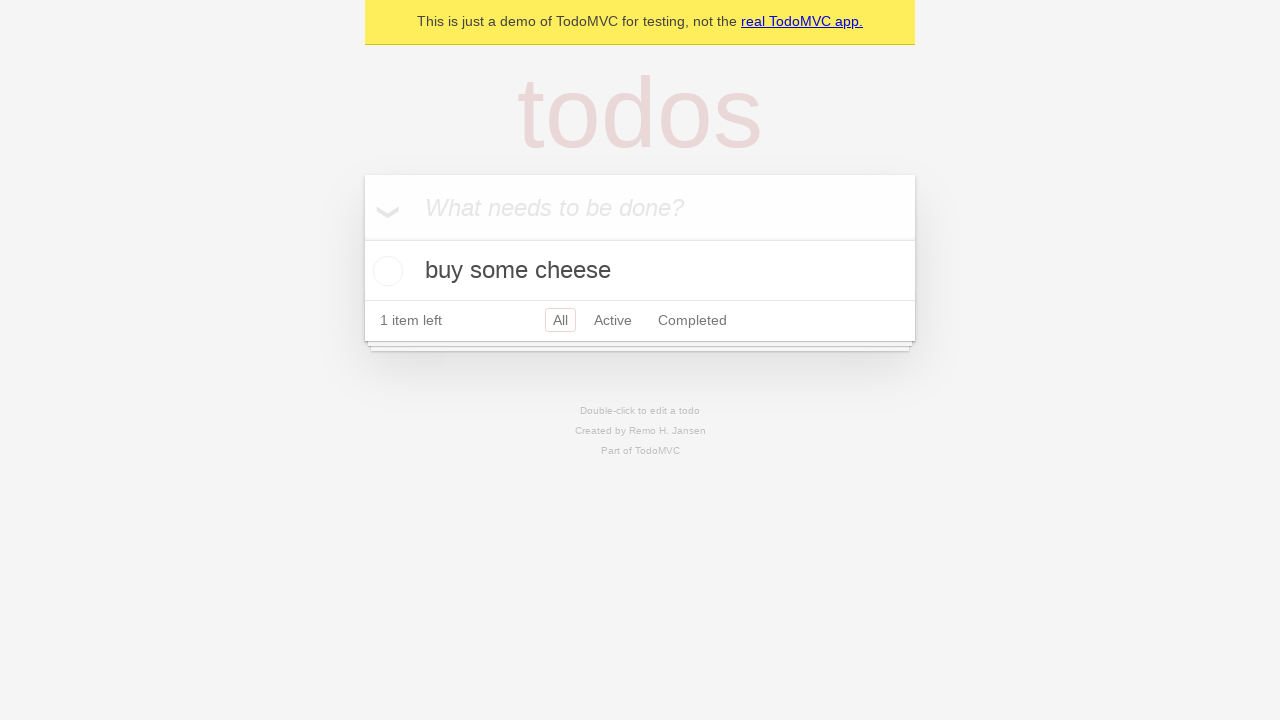

Filled todo input with 'feed the cat' on internal:attr=[placeholder="What needs to be done?"i]
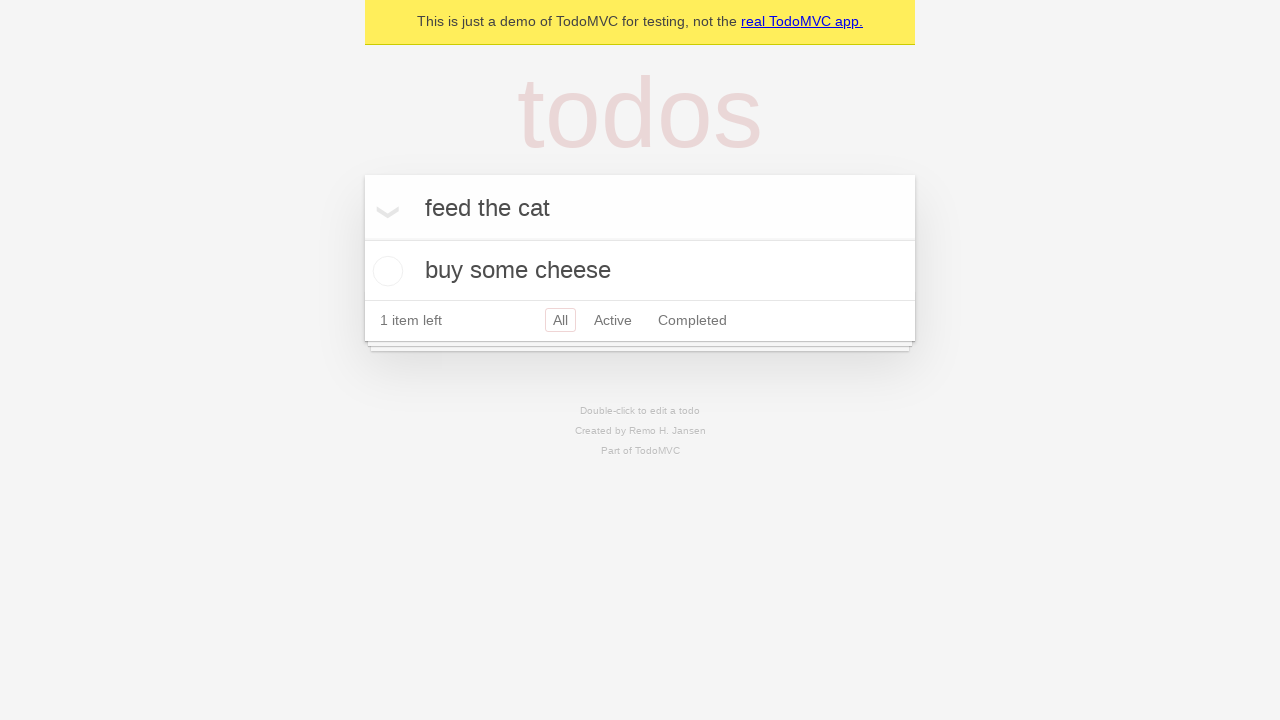

Pressed Enter to add second todo on internal:attr=[placeholder="What needs to be done?"i]
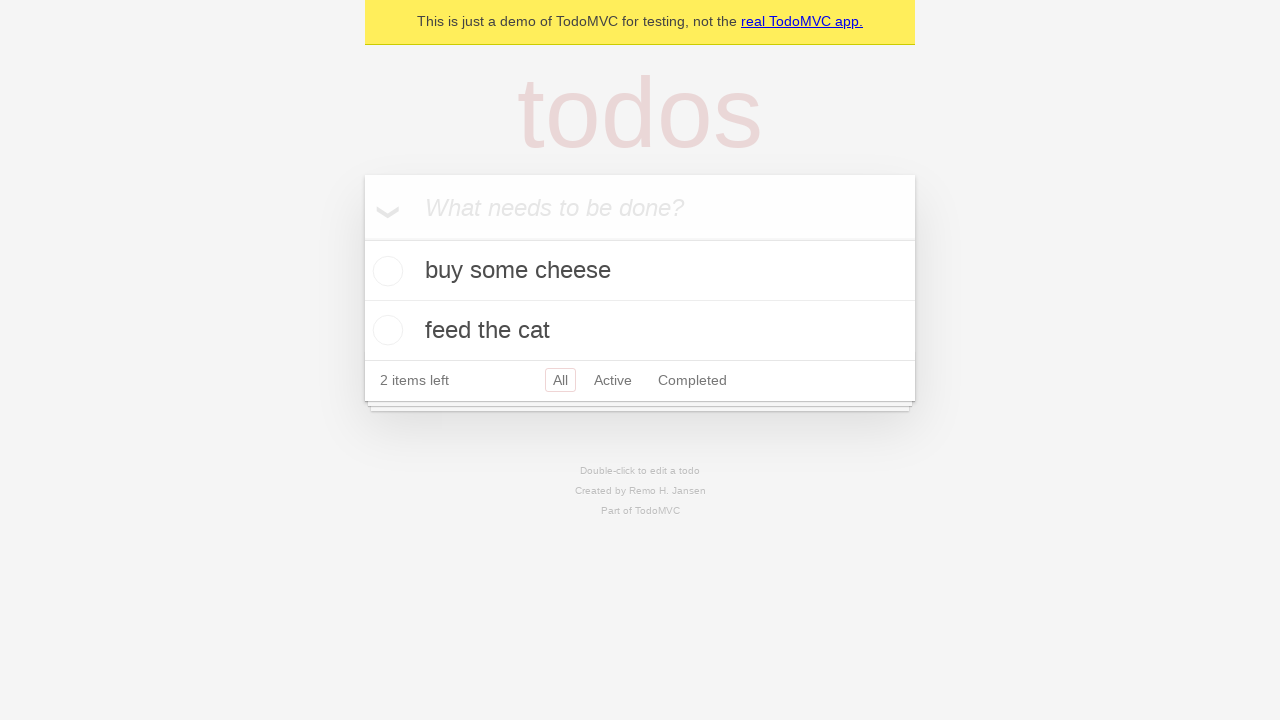

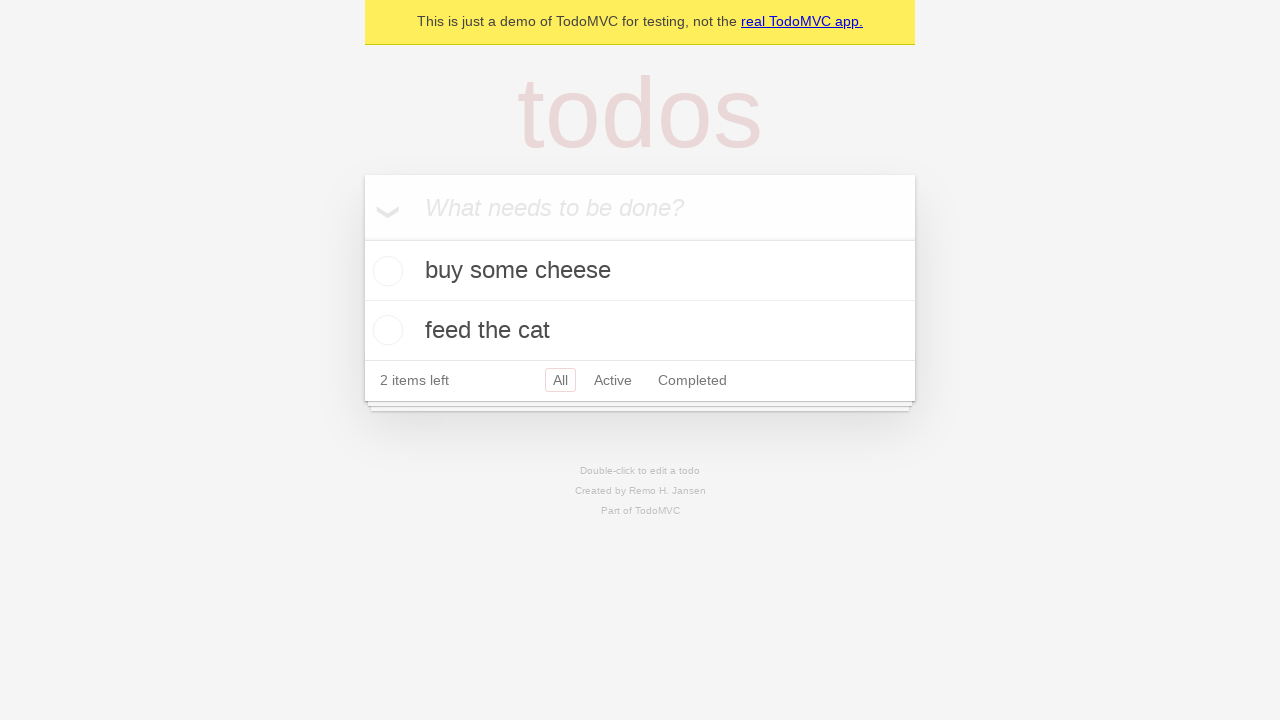